Adds a Sony vaio i5 product to the cart and verifies it appears in the shopping cart

Starting URL: https://www.demoblaze.com/

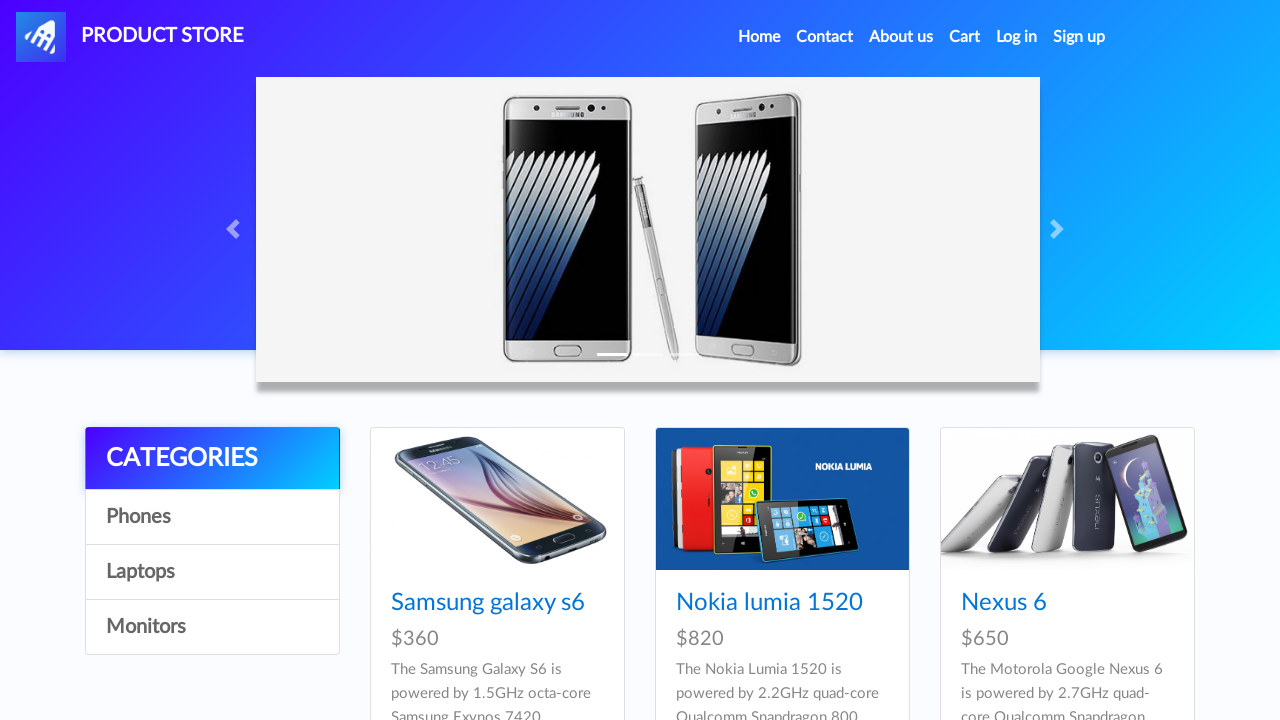

Waited for product list to load
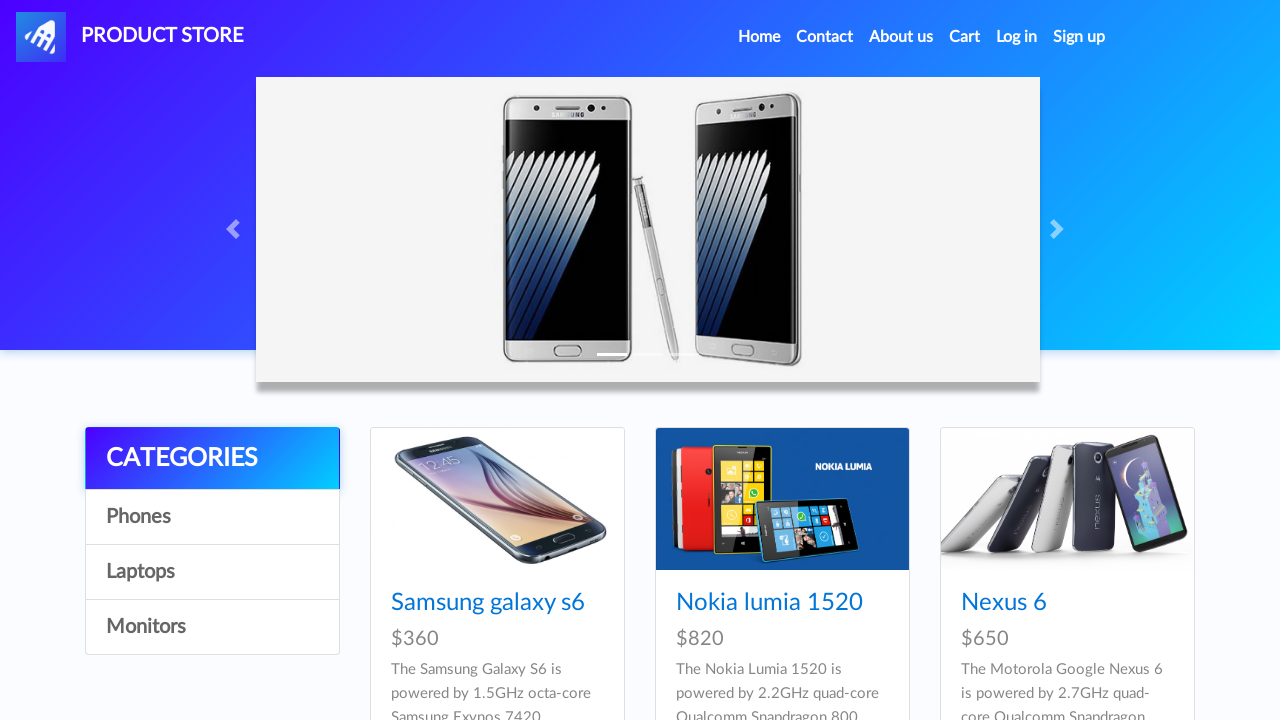

Retrieved all product elements
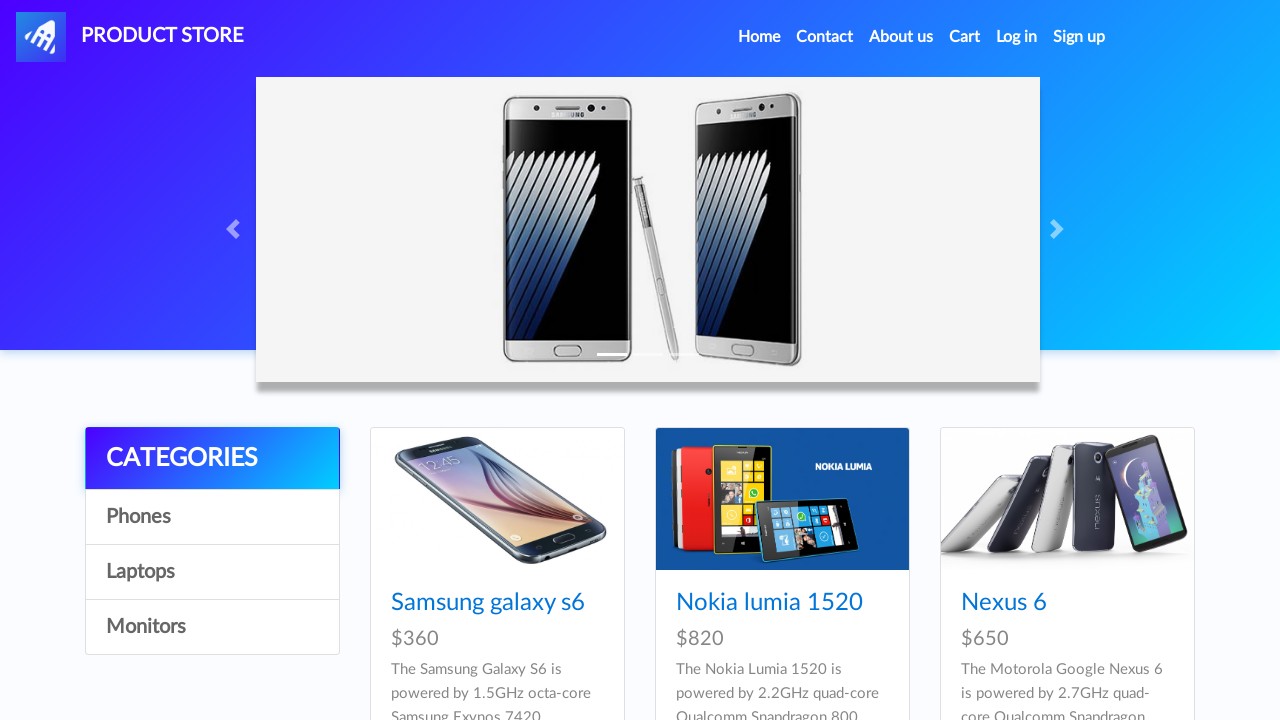

Clicked on Sony vaio i5 product
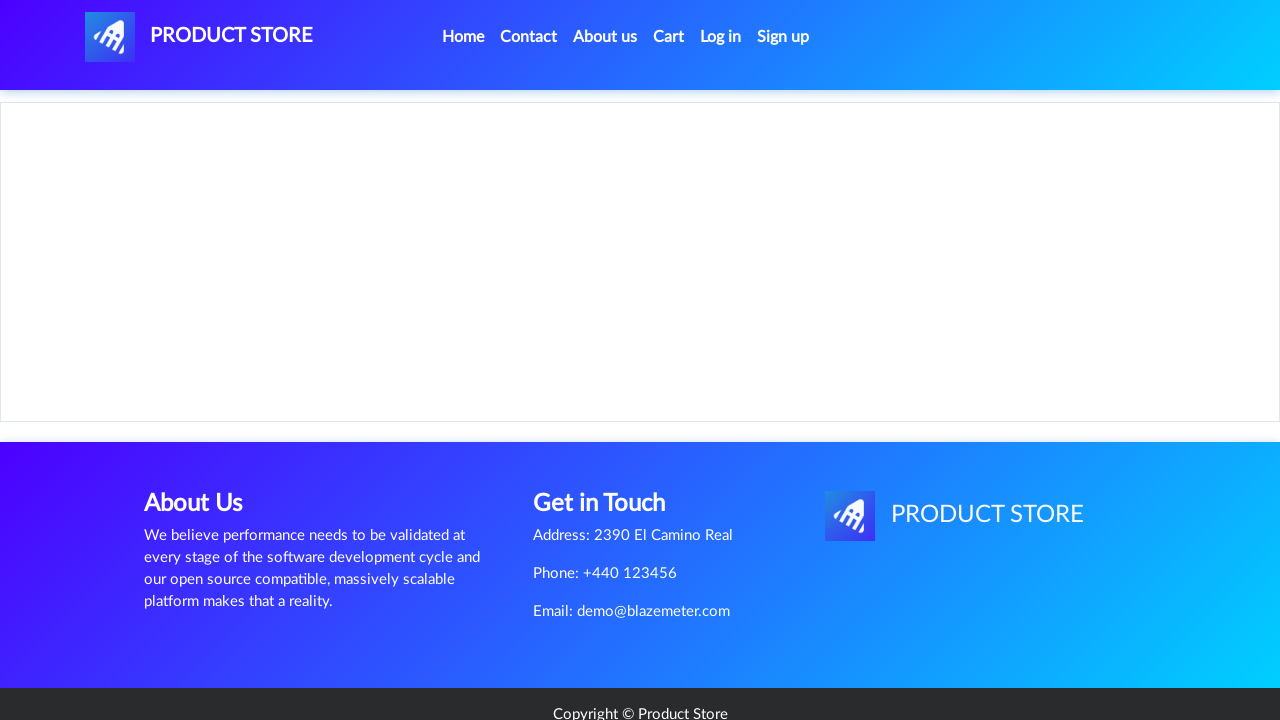

Clicked 'Add to cart' button at (610, 440) on .btn-success
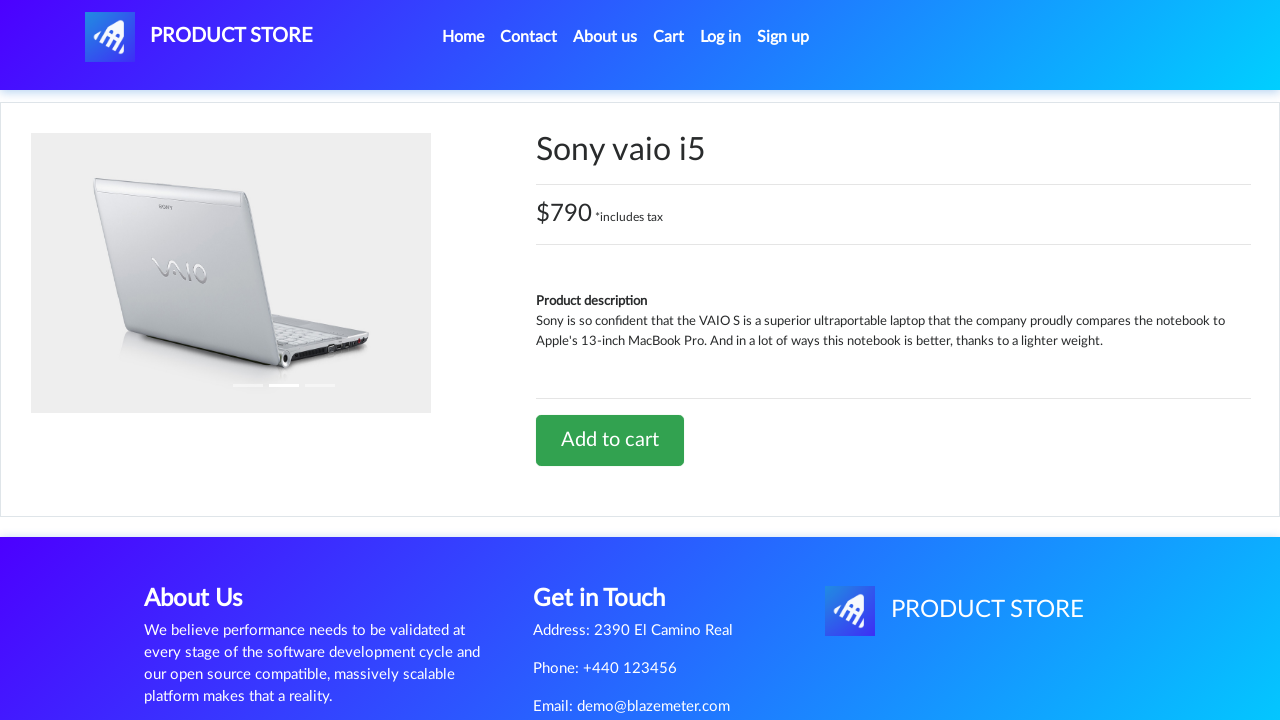

Set up dialog handler to accept alerts
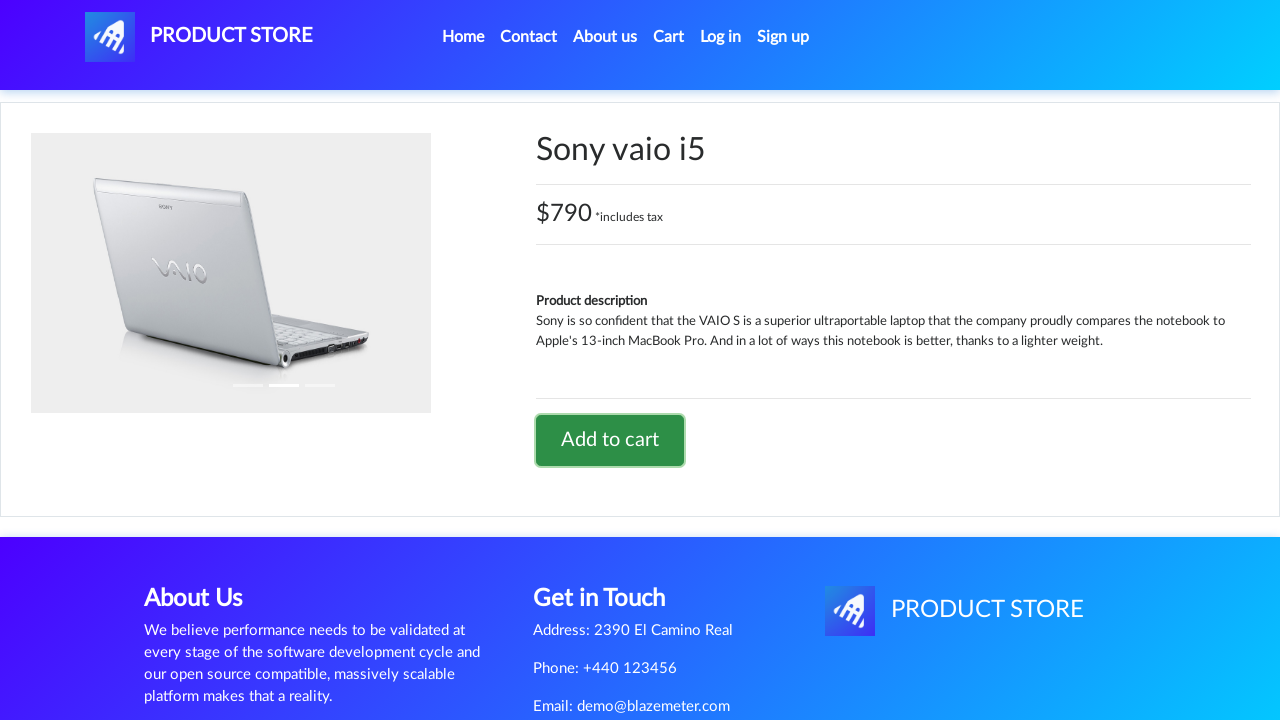

Clicked cart button to navigate to shopping cart at (669, 37) on #cartur
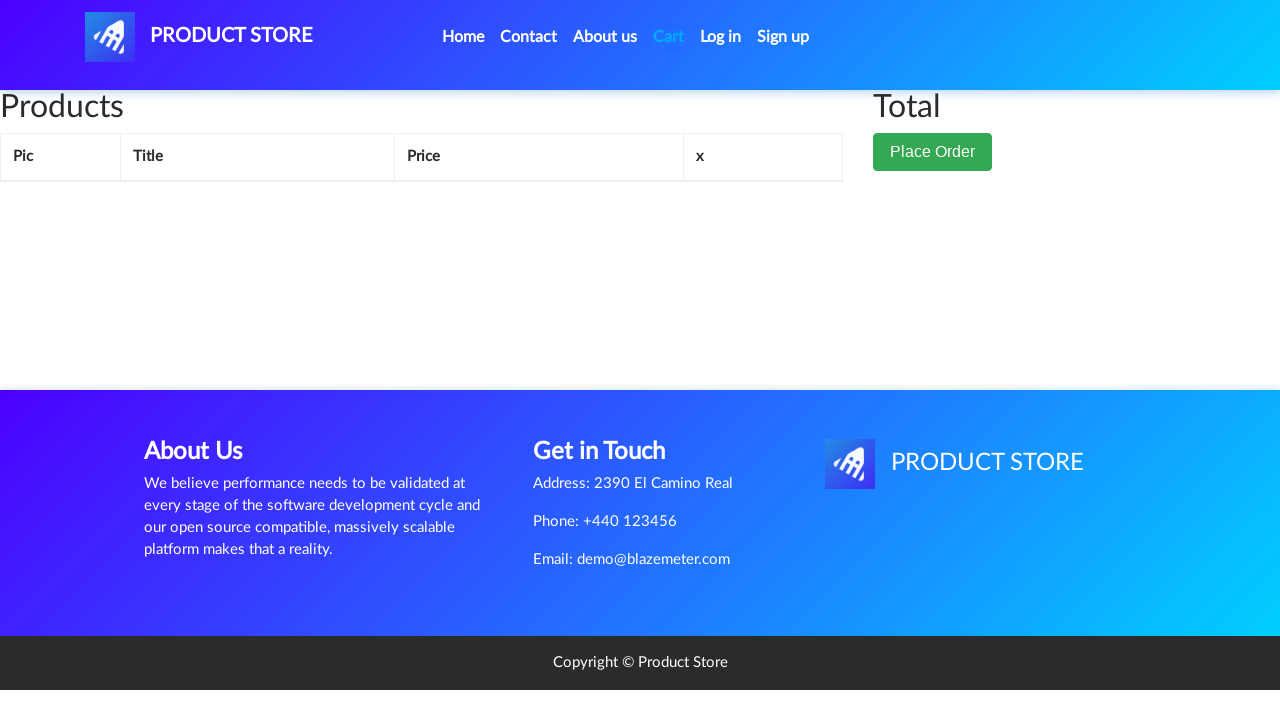

Verified Sony vaio i5 product appears in cart
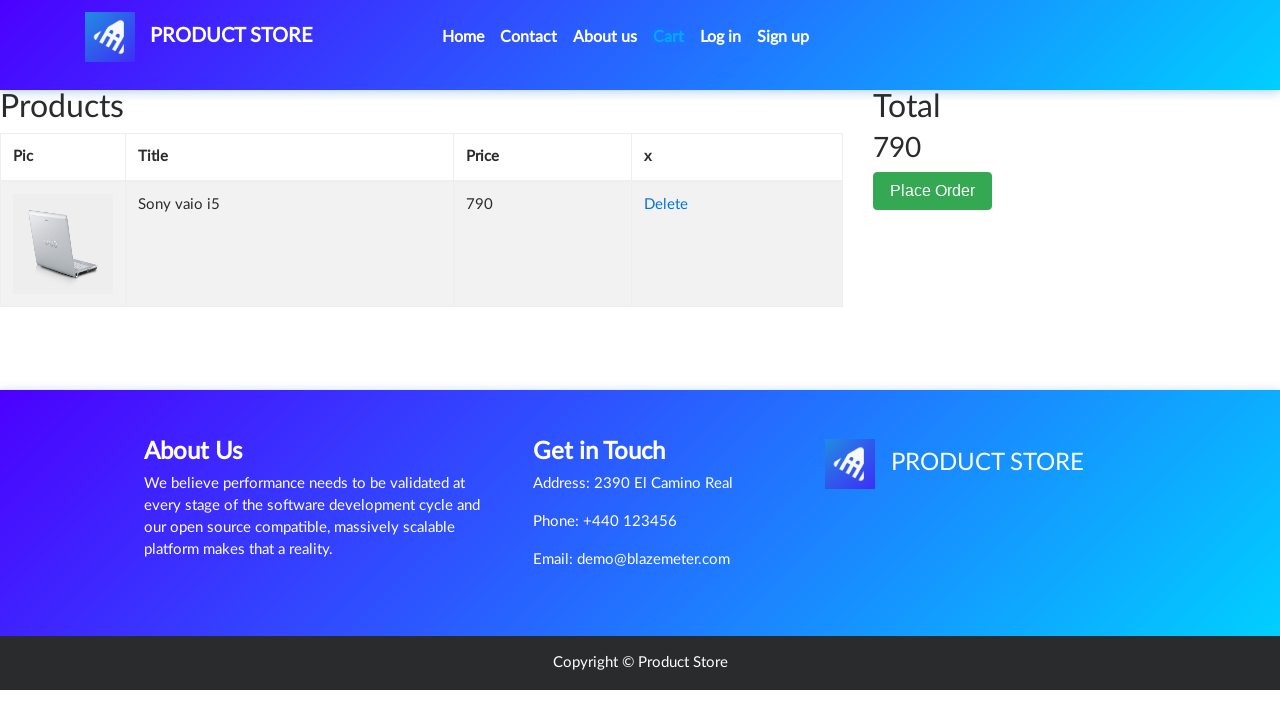

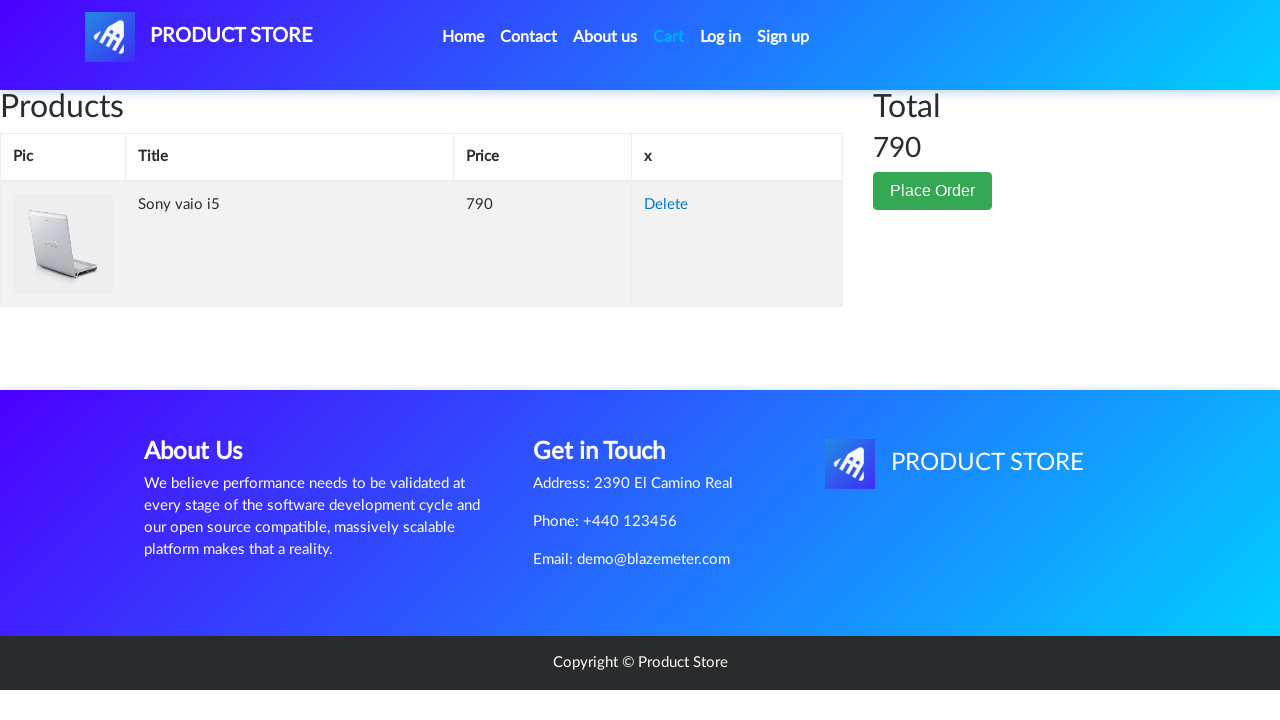